Tests a text box form by filling in user name, email, current address, and permanent address fields, then submitting the form.

Starting URL: https://demoqa.com/text-box

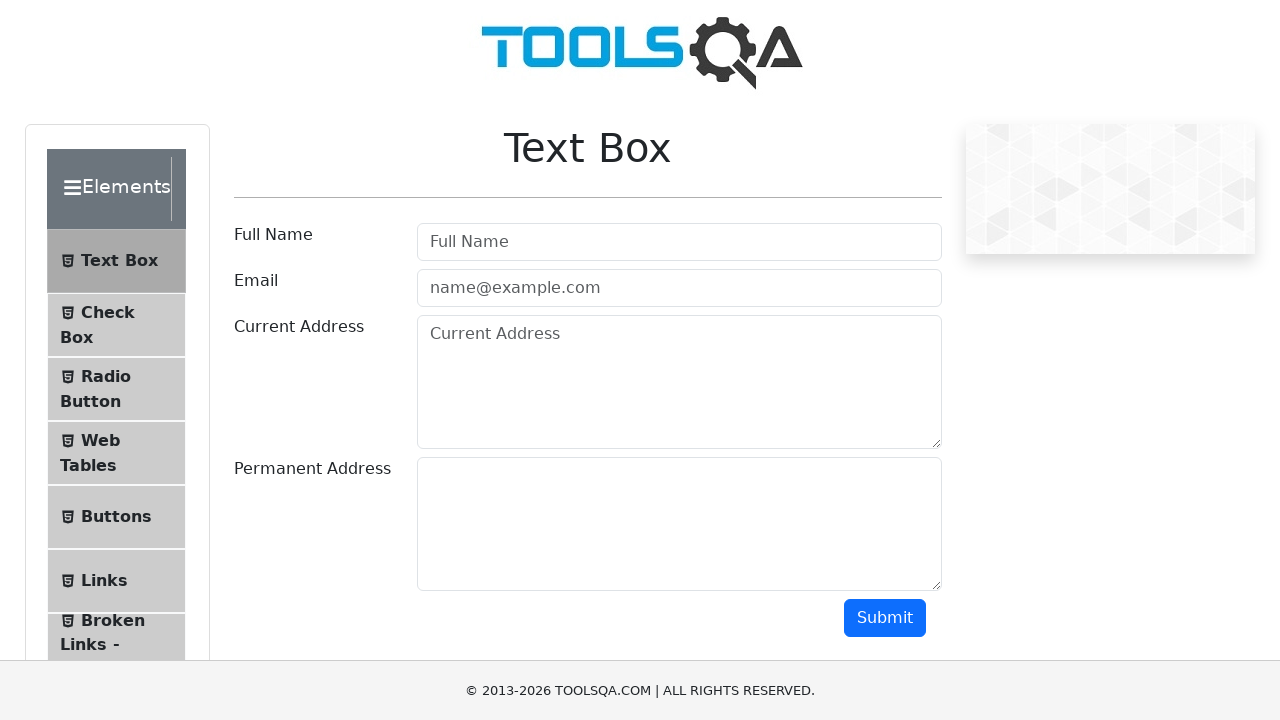

Filled user name field with 'AbhijitManna' on input#userName
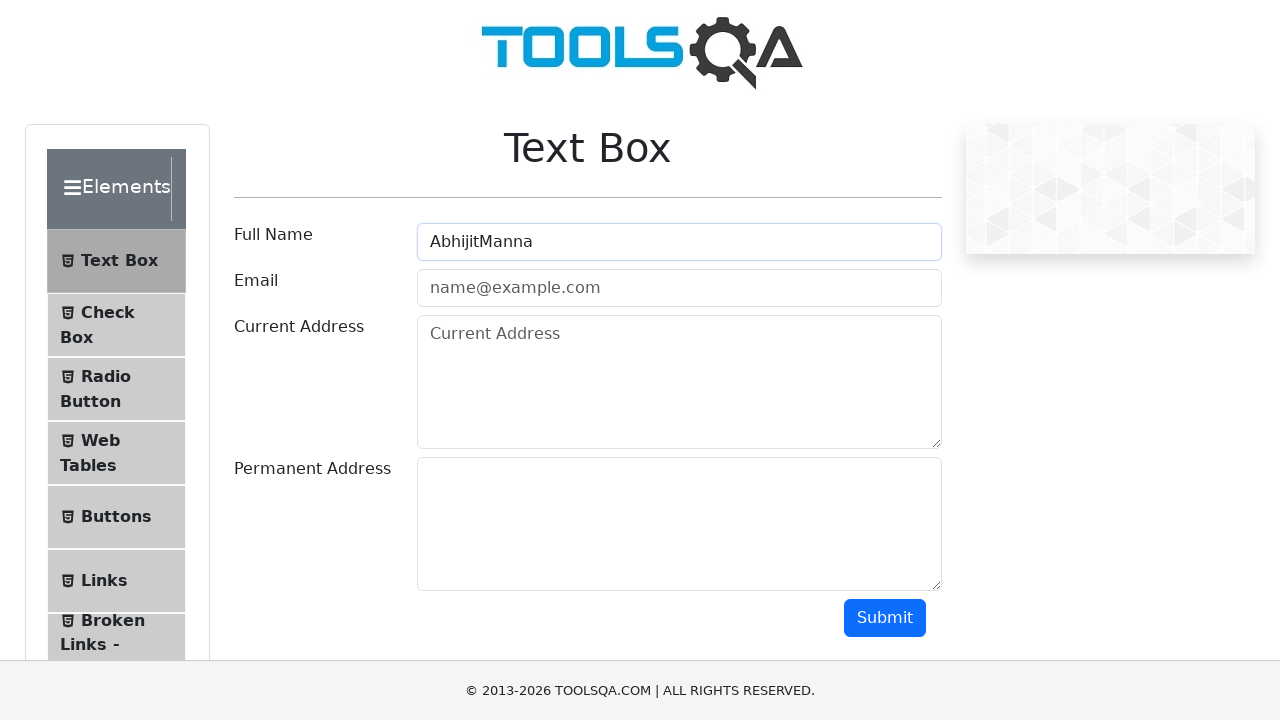

Filled email field with 'abc_def@gmail.com' on input#userEmail
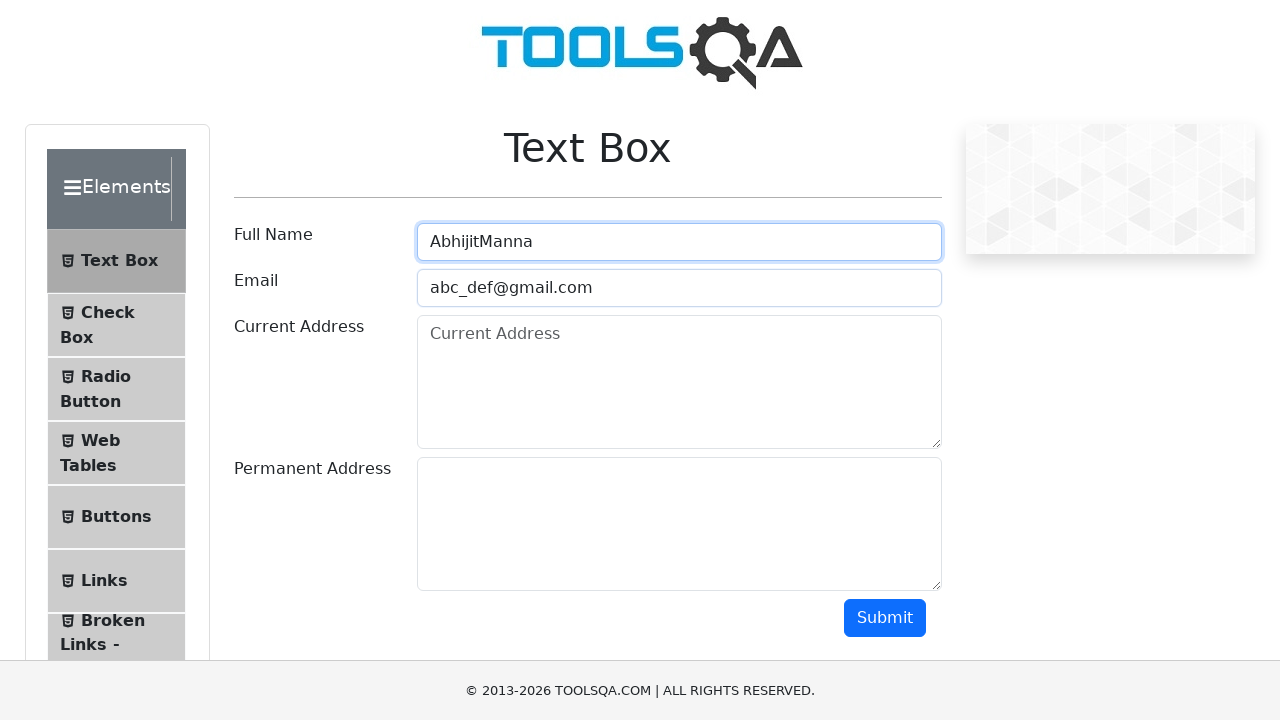

Filled current address field with 'Kolkata' on textarea#currentAddress
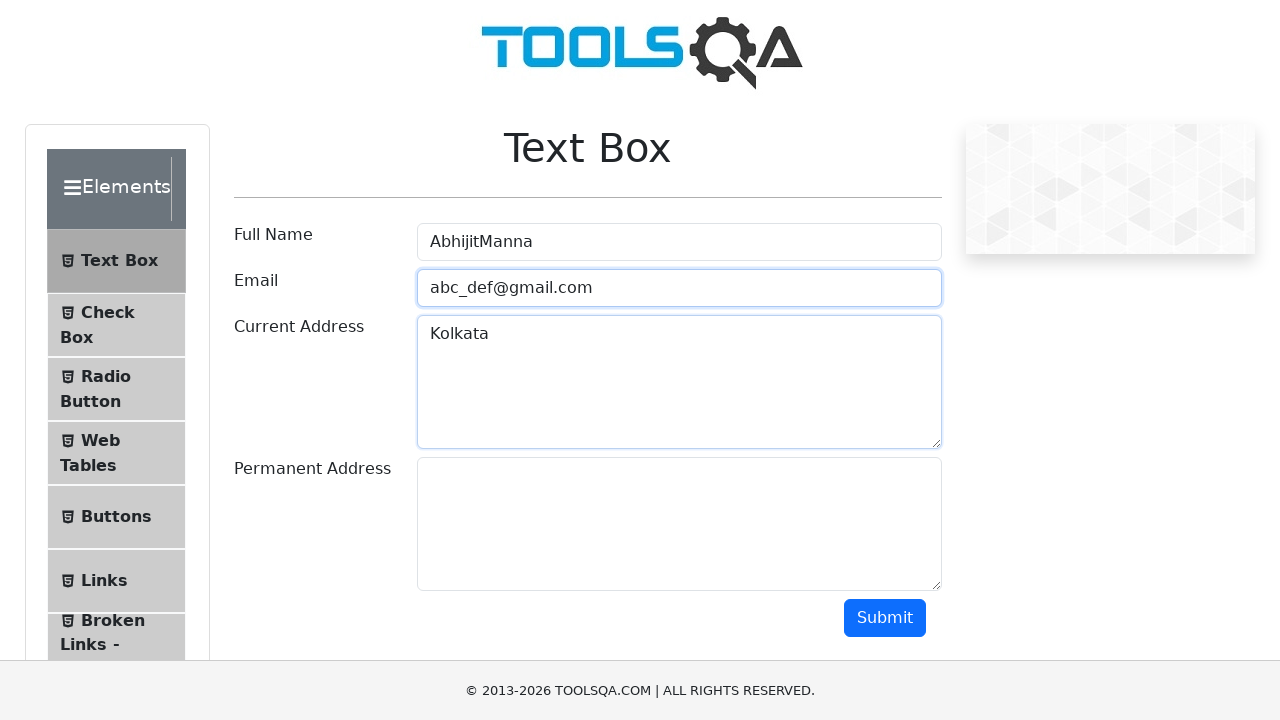

Scrolled down 50 pixels to reveal permanent address field
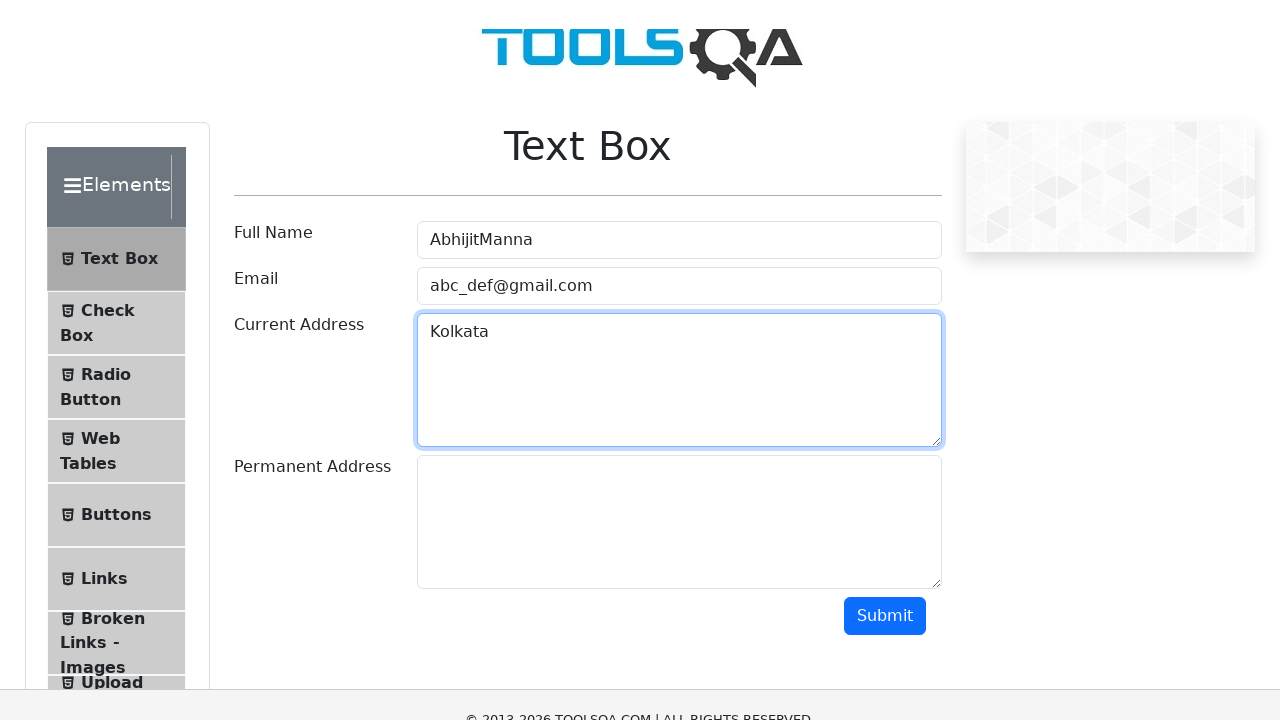

Filled permanent address field with 'Hooghly' on textarea#permanentAddress
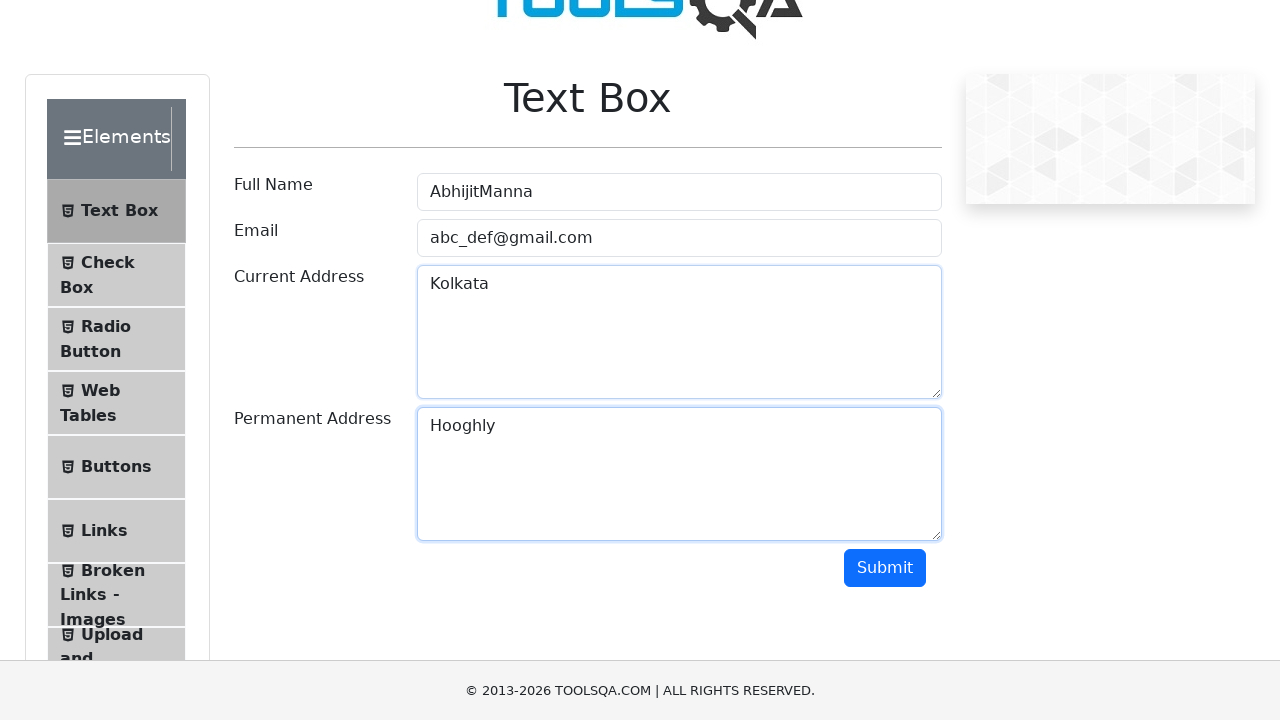

Scrolled down 500 pixels to reveal submit button
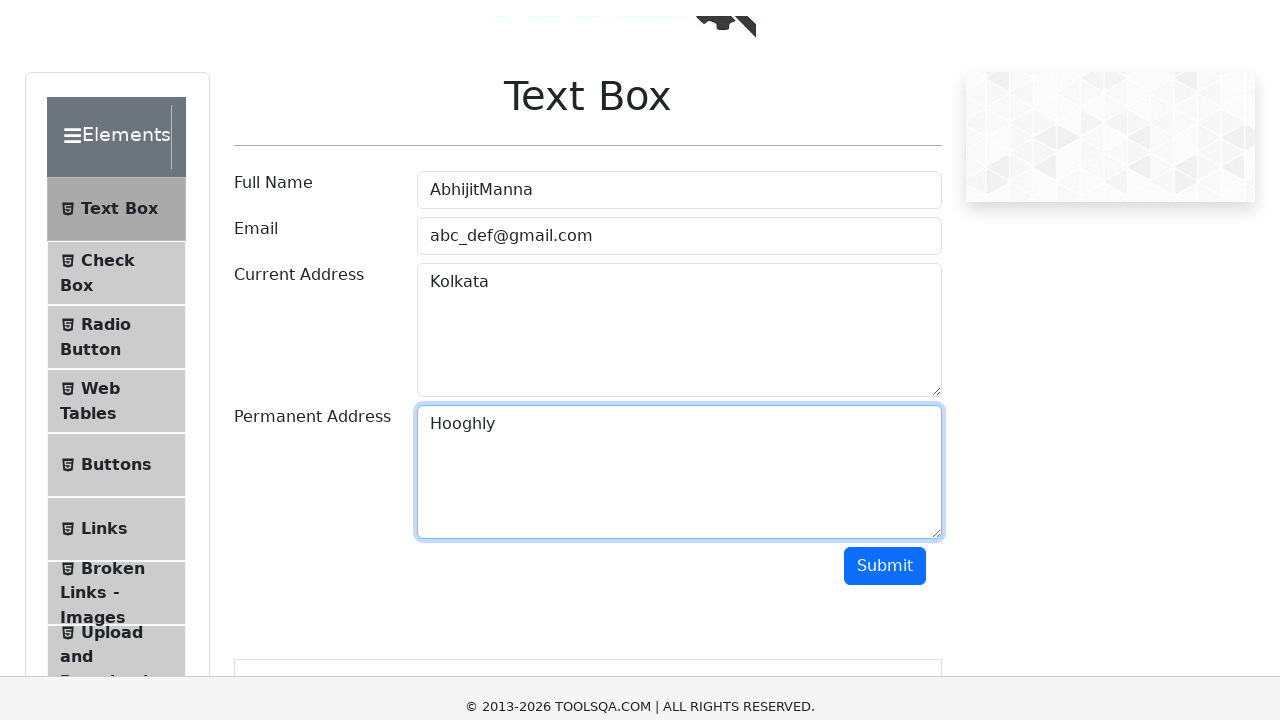

Clicked submit button to submit the form at (885, 68) on button#submit
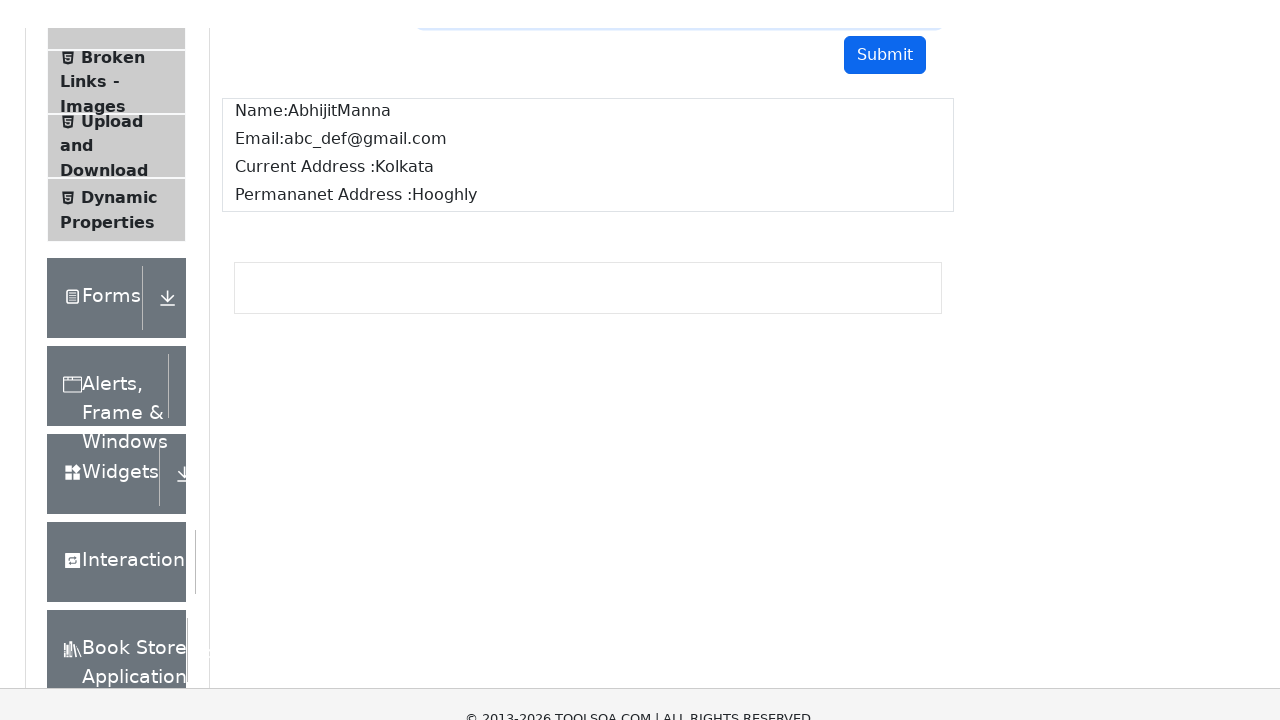

Form submission output appeared on page
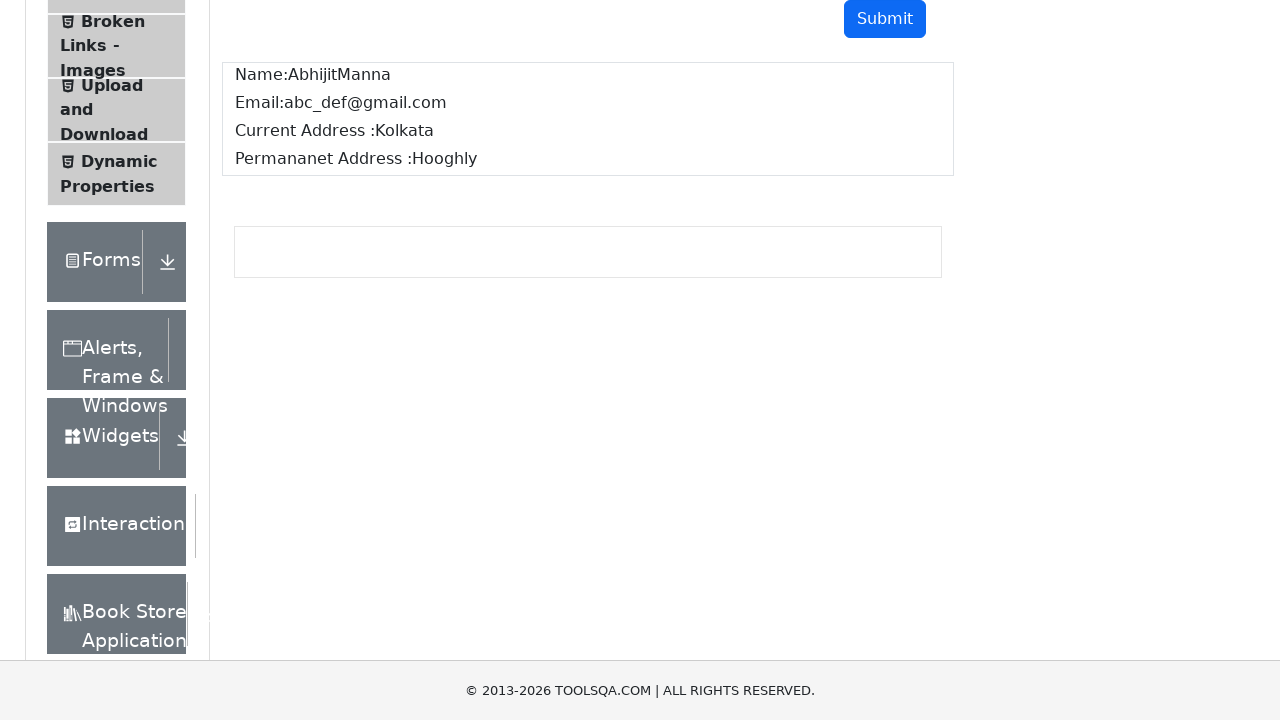

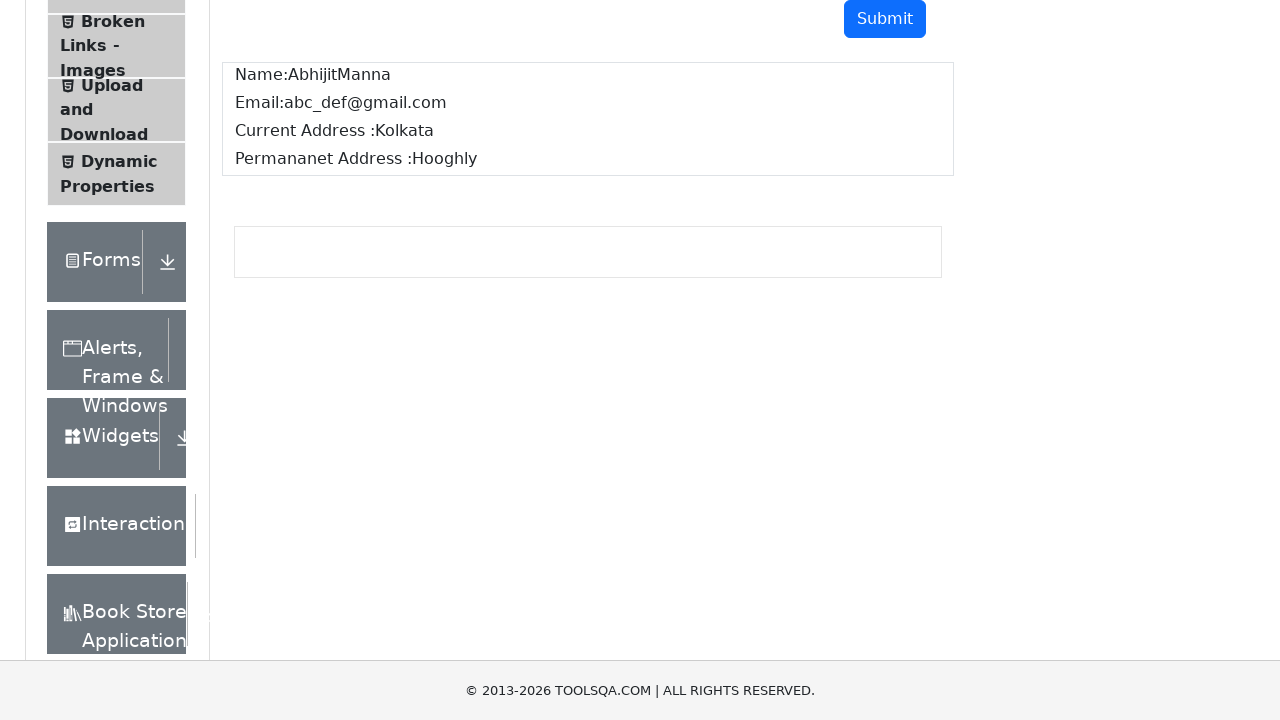